Tests GitHub advanced search functionality by filling in search criteria (search term, repository owner, date range, and programming language) and submitting the search form to view results.

Starting URL: https://github.com/search/advanced

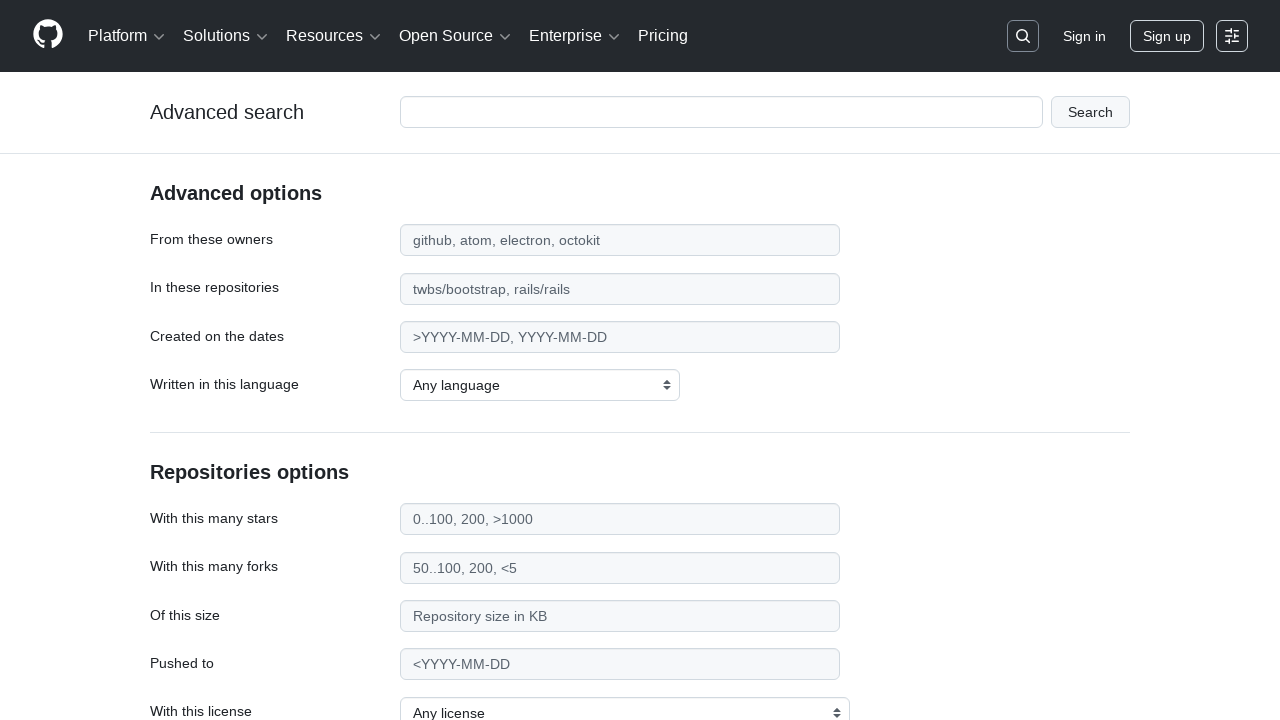

Filled search term field with 'web-scraping' on #adv_code_search input.js-advanced-search-input
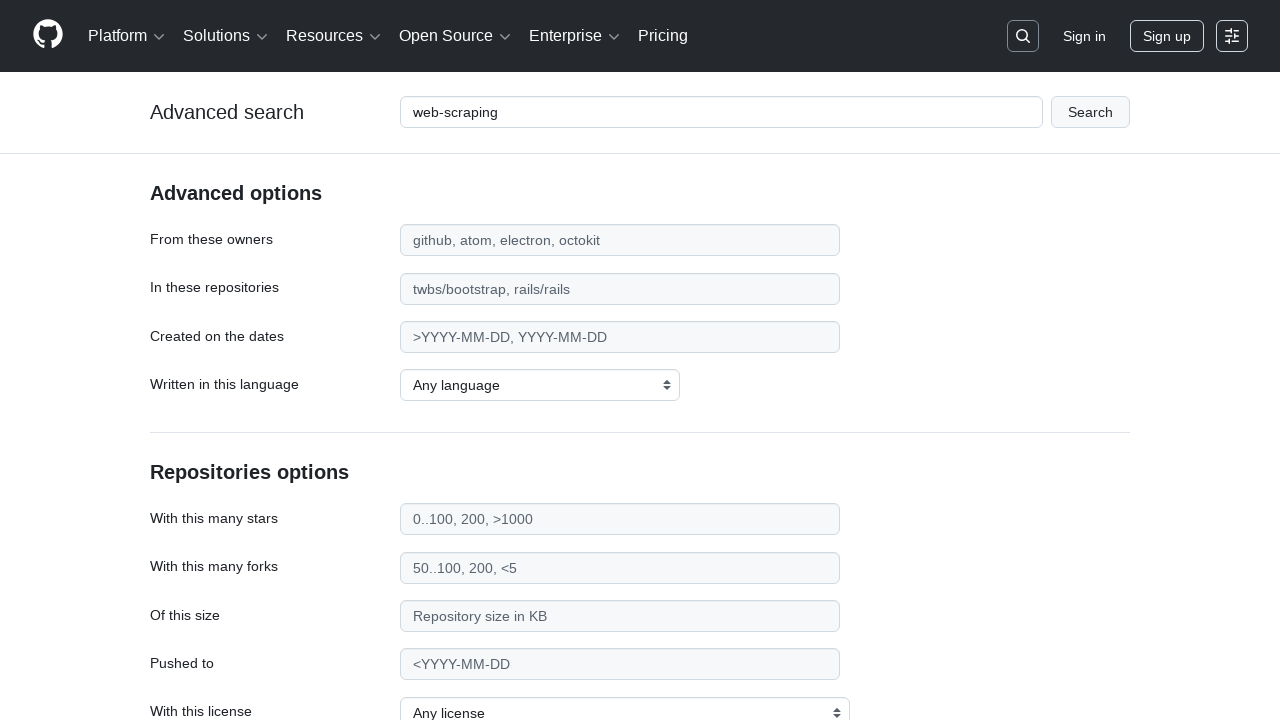

Filled repository owner field with 'microsoft' on #search_from
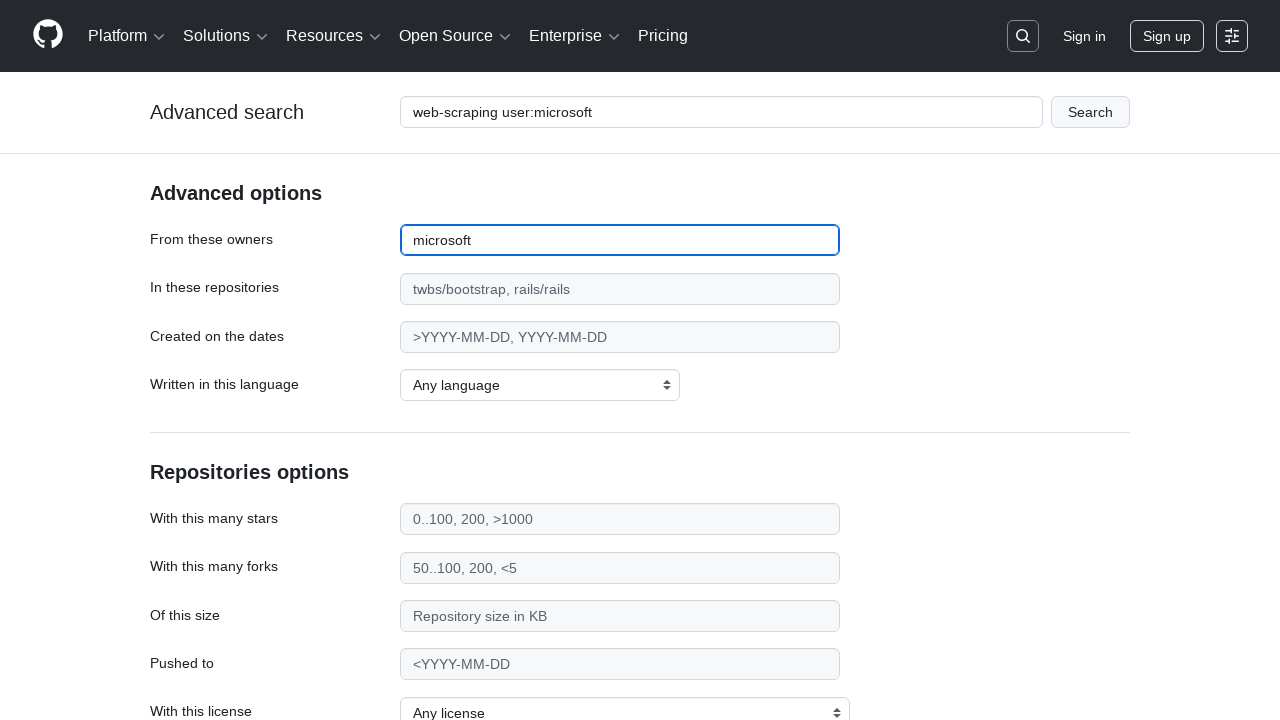

Filled date field with '>2020' to filter repositories created after 2020 on #search_date
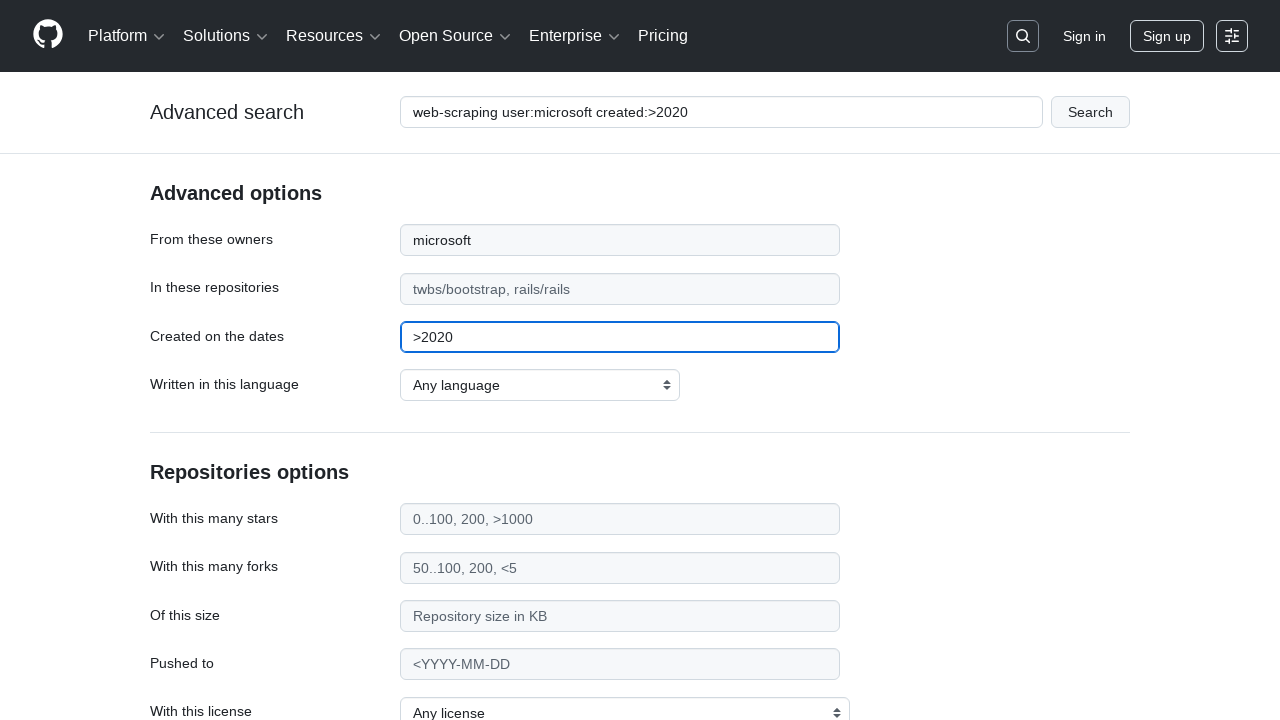

Selected JavaScript as the programming language on select#search_language
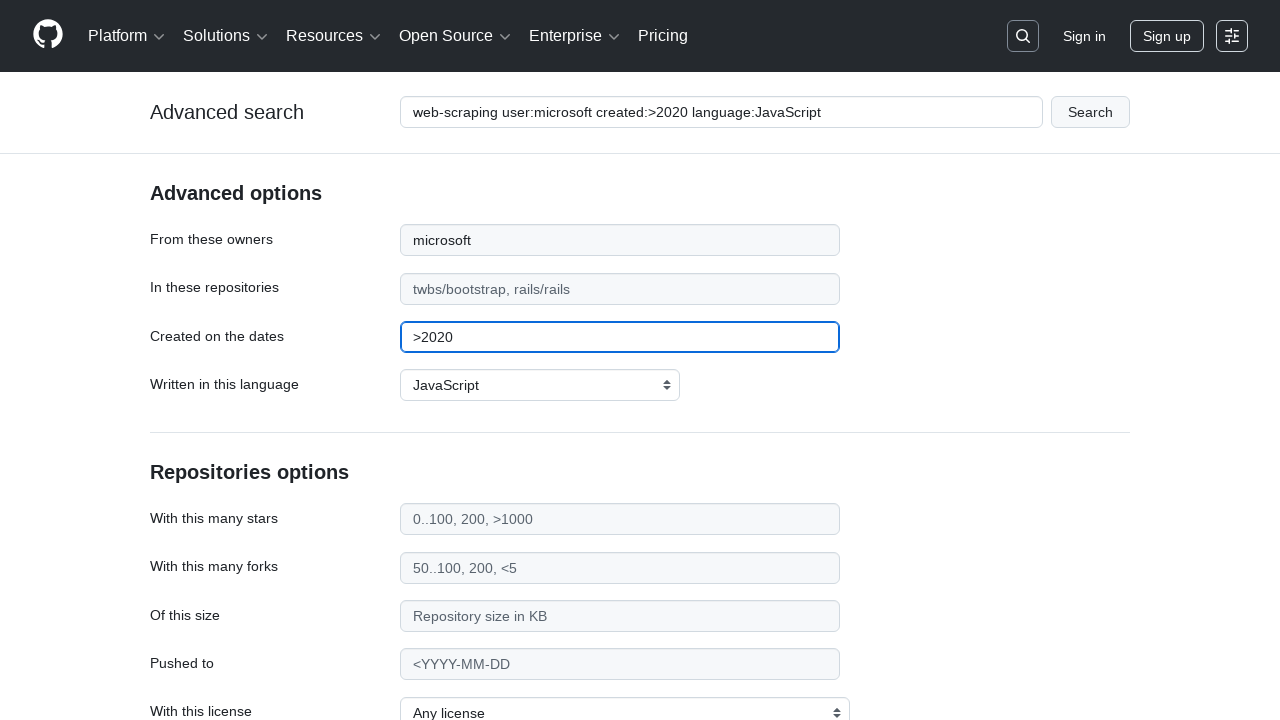

Clicked submit button to execute advanced search at (1090, 112) on #adv_code_search button[type="submit"]
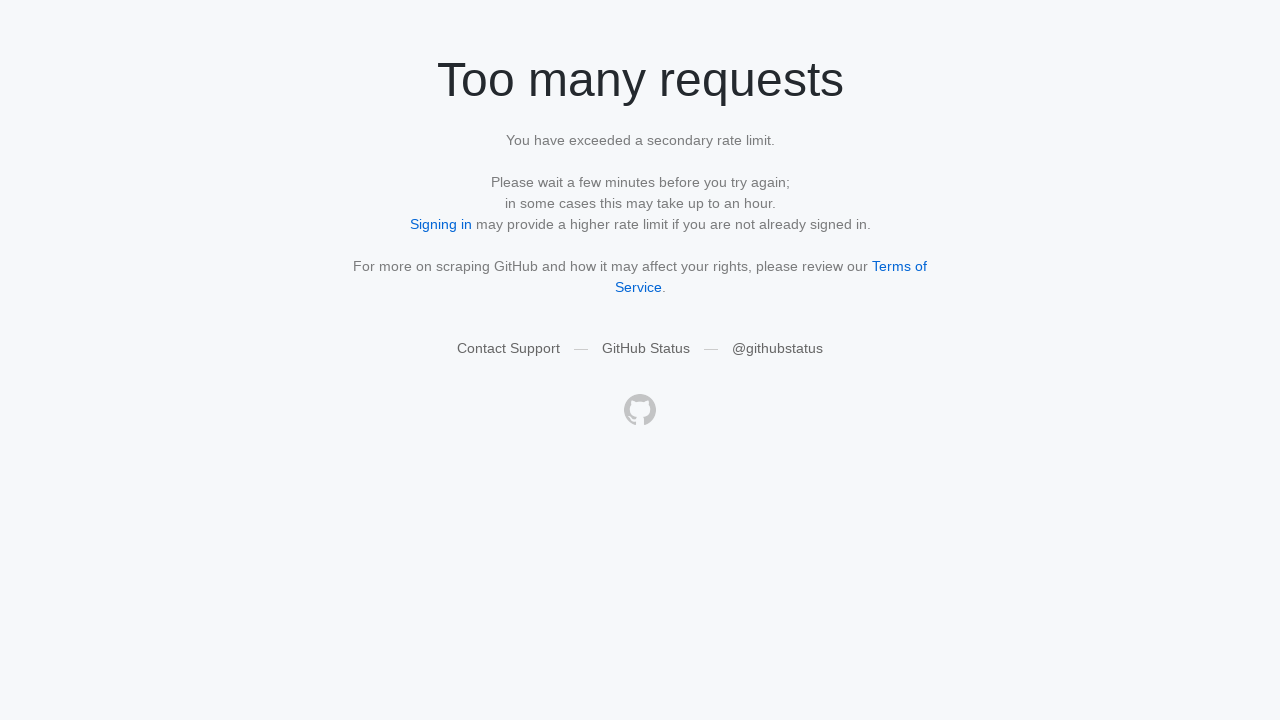

Waited for search results to load (network idle)
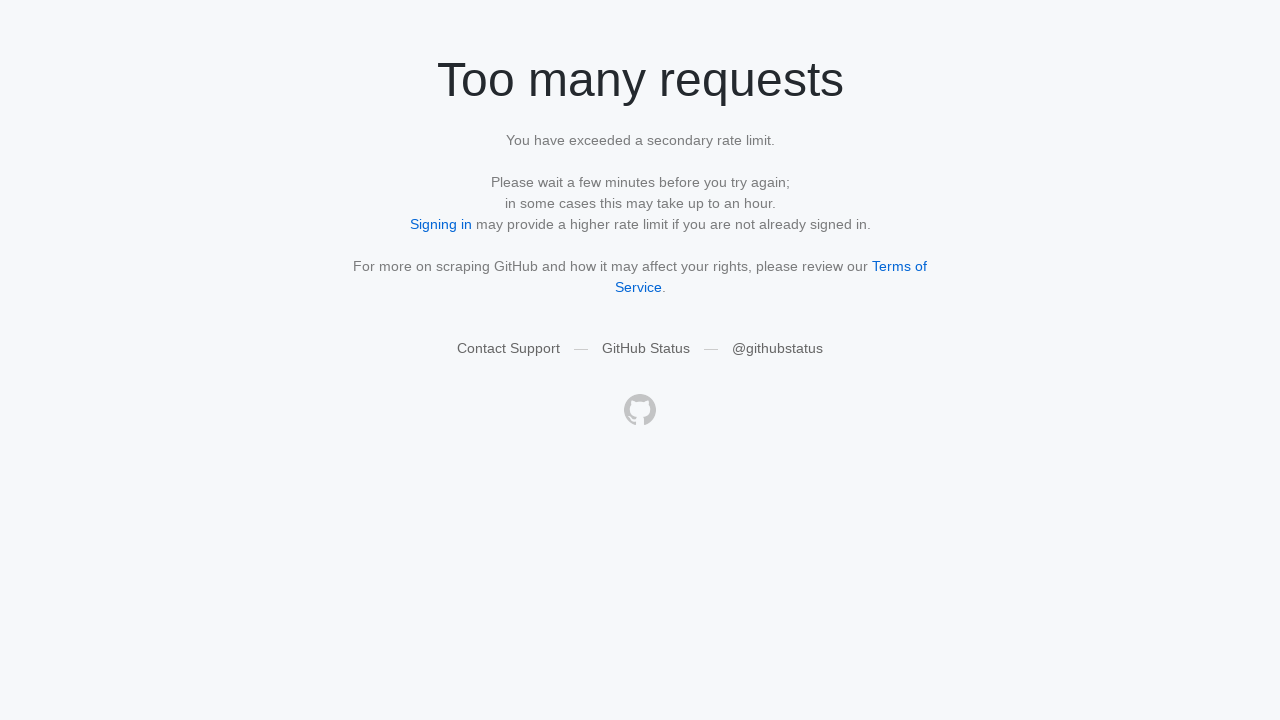

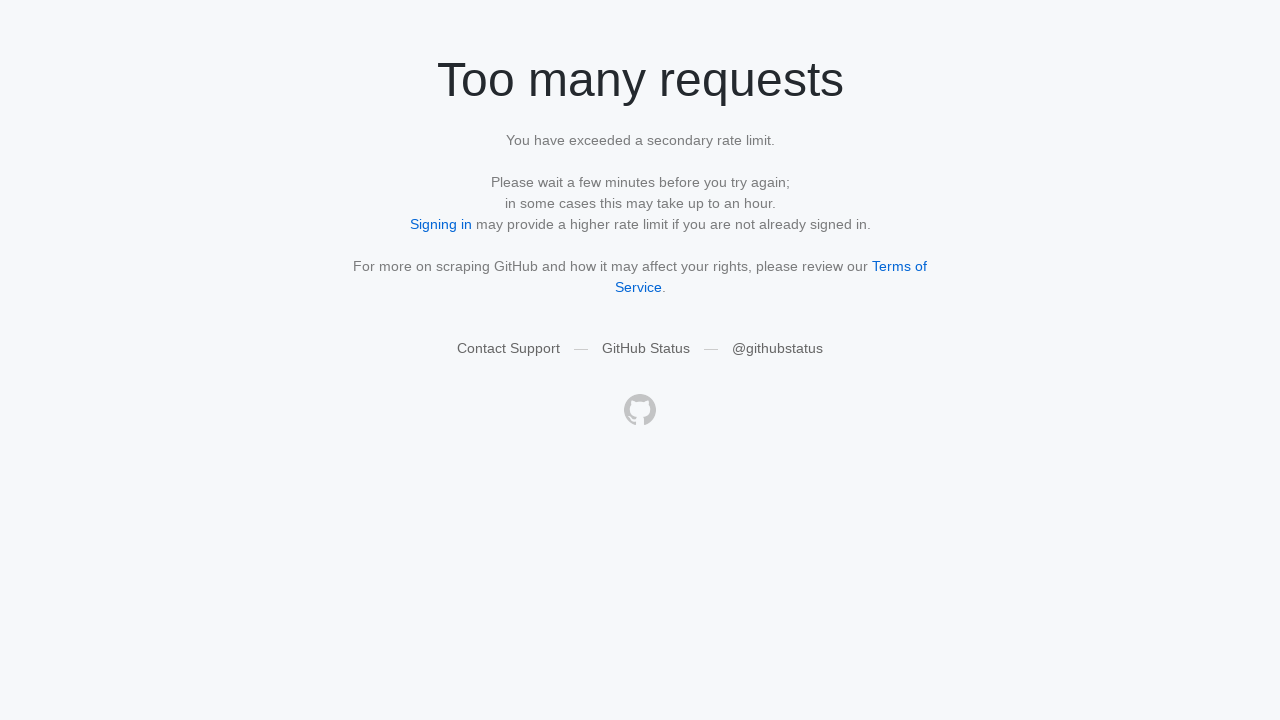